Tests file download functionality by clicking on a download link and handling any alerts that appear

Starting URL: http://the-internet.herokuapp.com/download

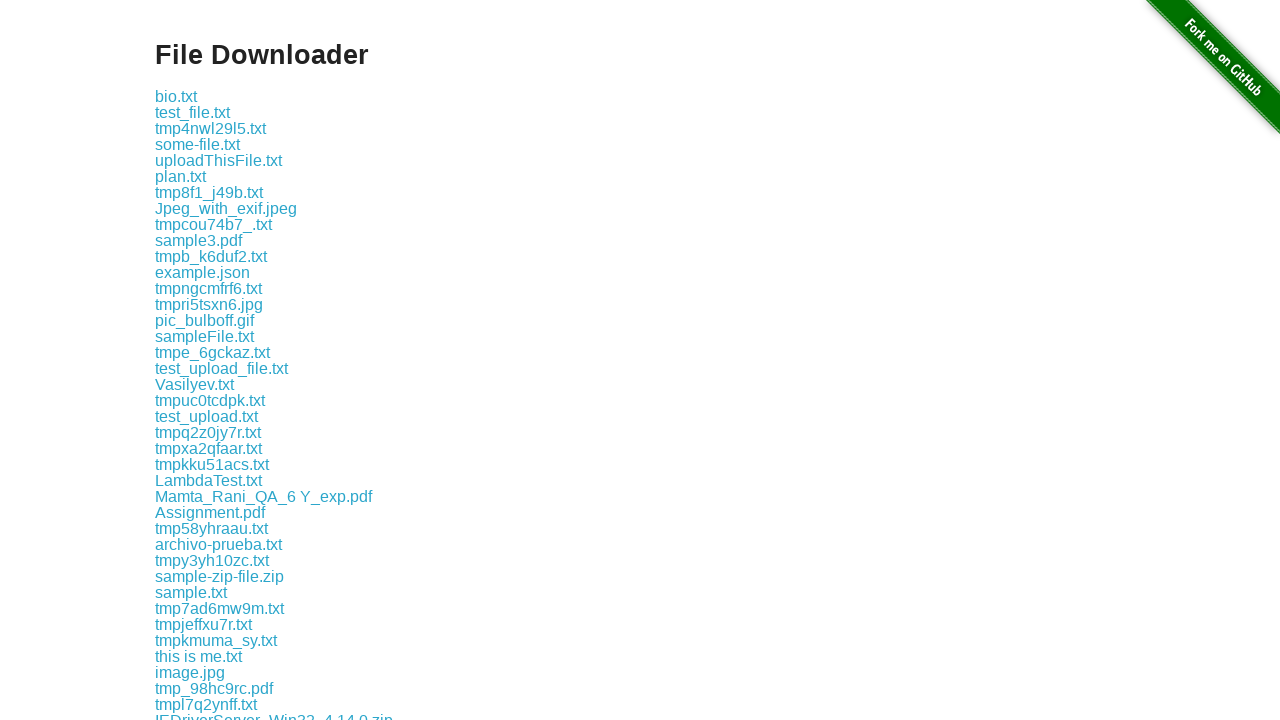

Navigated to download page
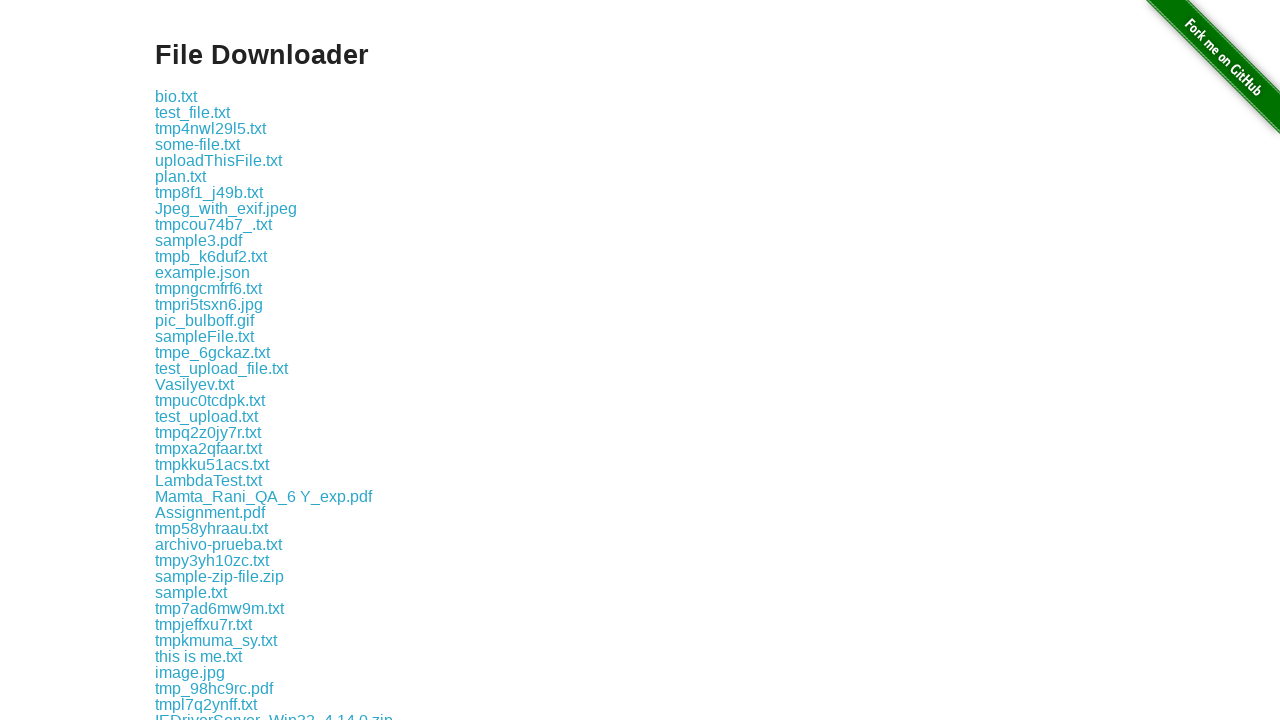

Clicked on the first download link at (176, 96) on .example a
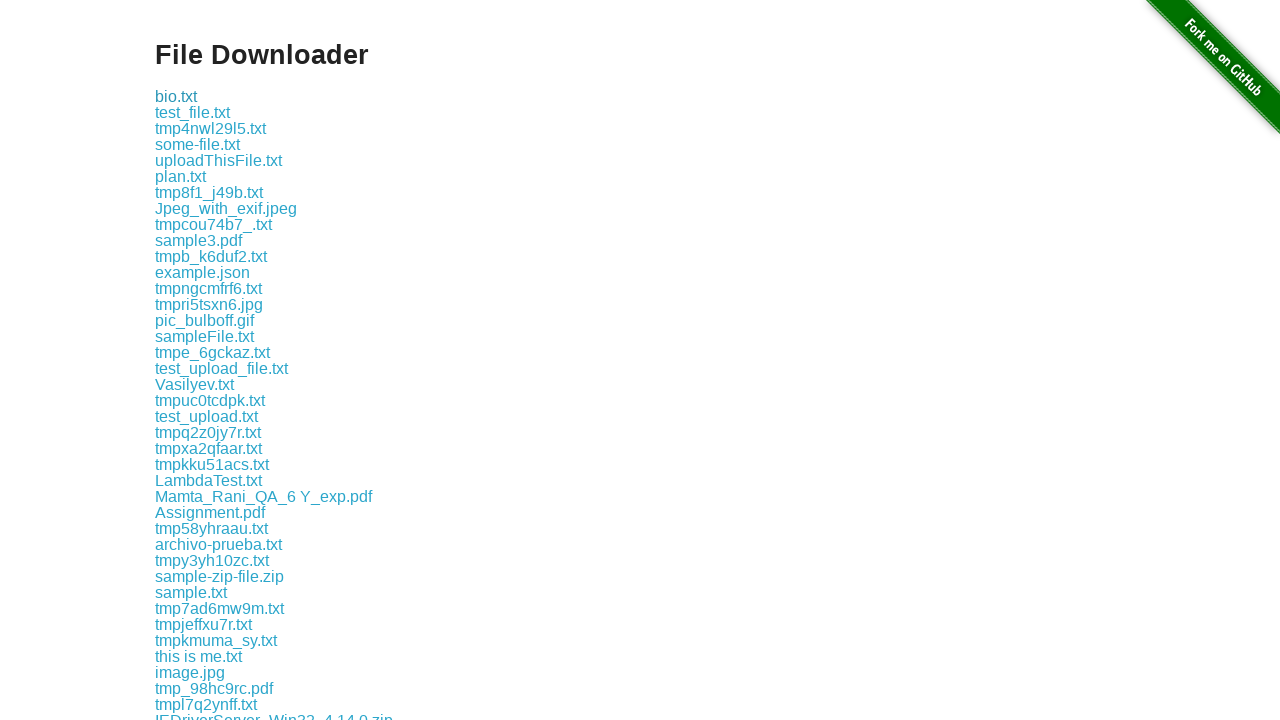

Set up dialog handler to accept alerts
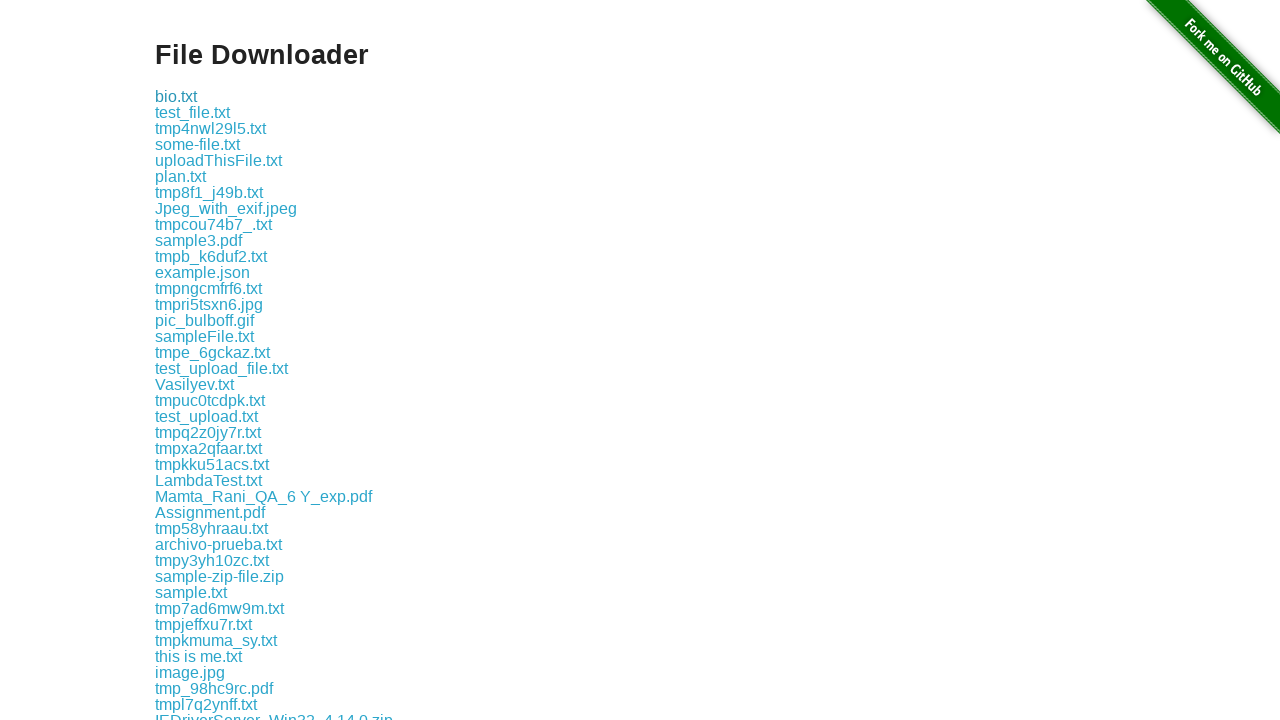

Waited for potential dialog to appear
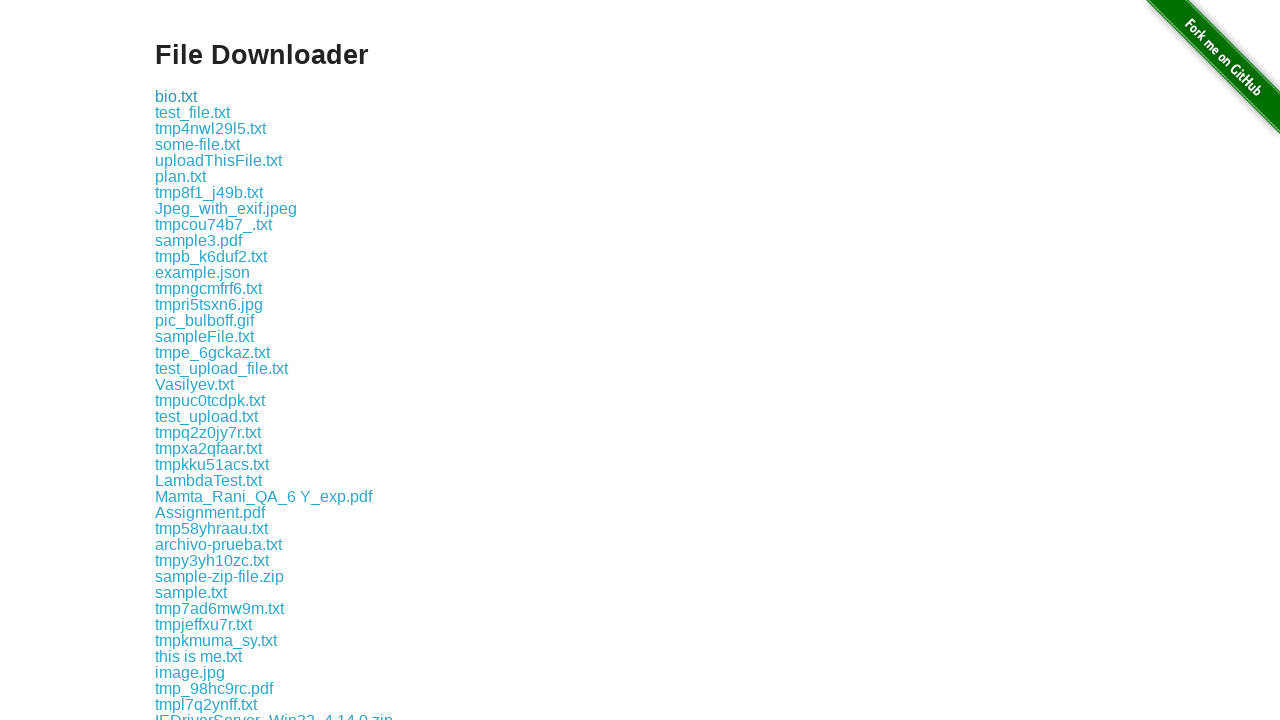

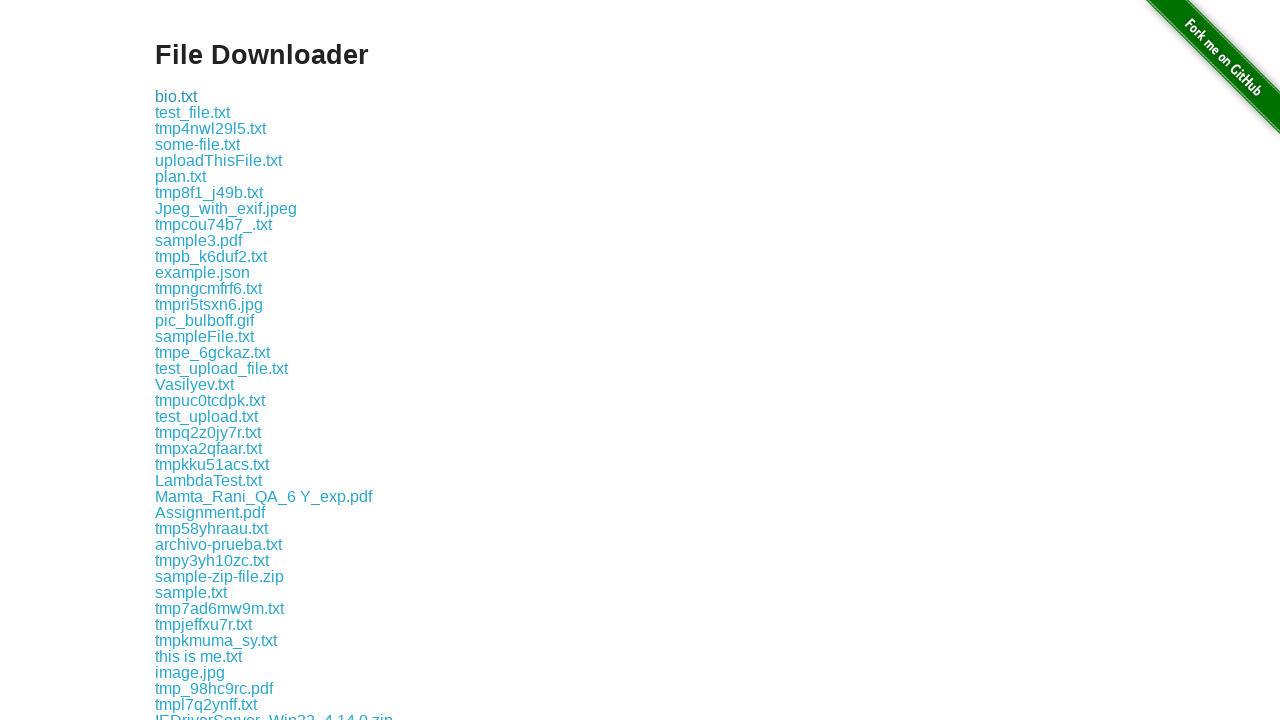